Tests various CSS attribute selectors on a practice page by filling form fields using different attribute matching patterns (exact match, contains word, contains substring, starts with, ends with).

Starting URL: https://www.hyrtutorials.com/p/css-selectors-practice.html

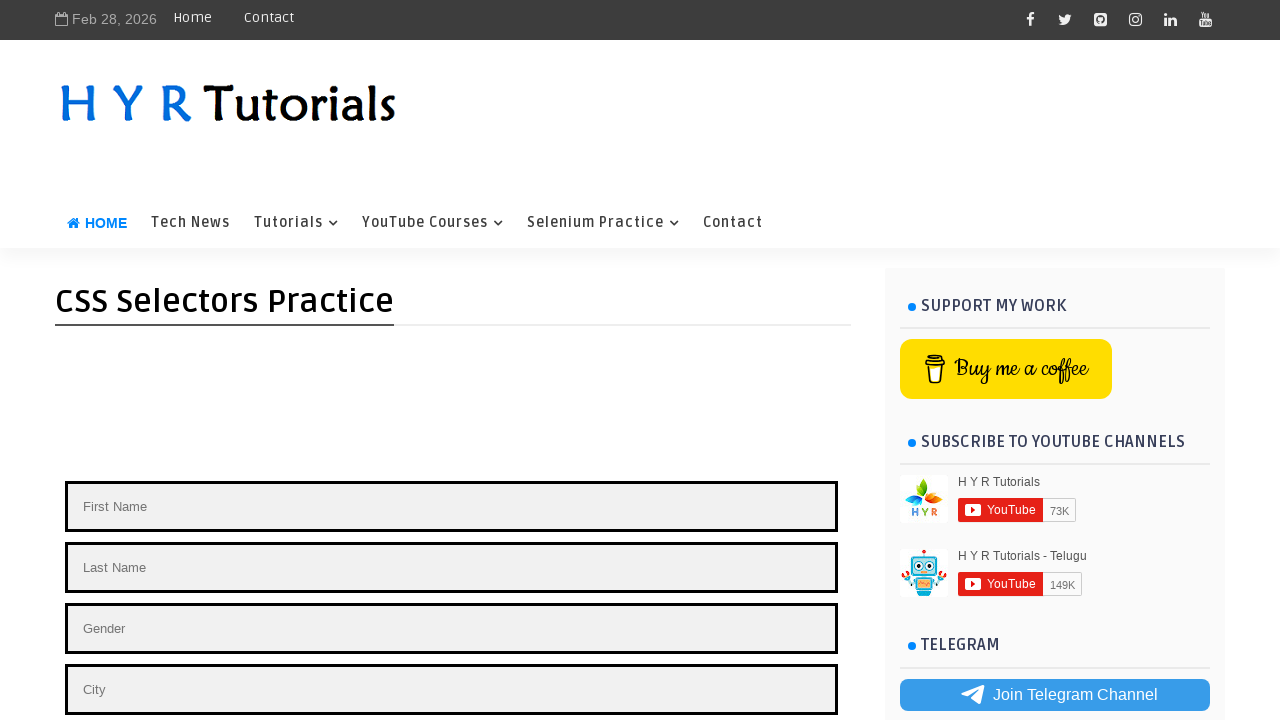

Filled First Name field with 'Raghavendra' using exact placeholder match on [placeholder='First Name']
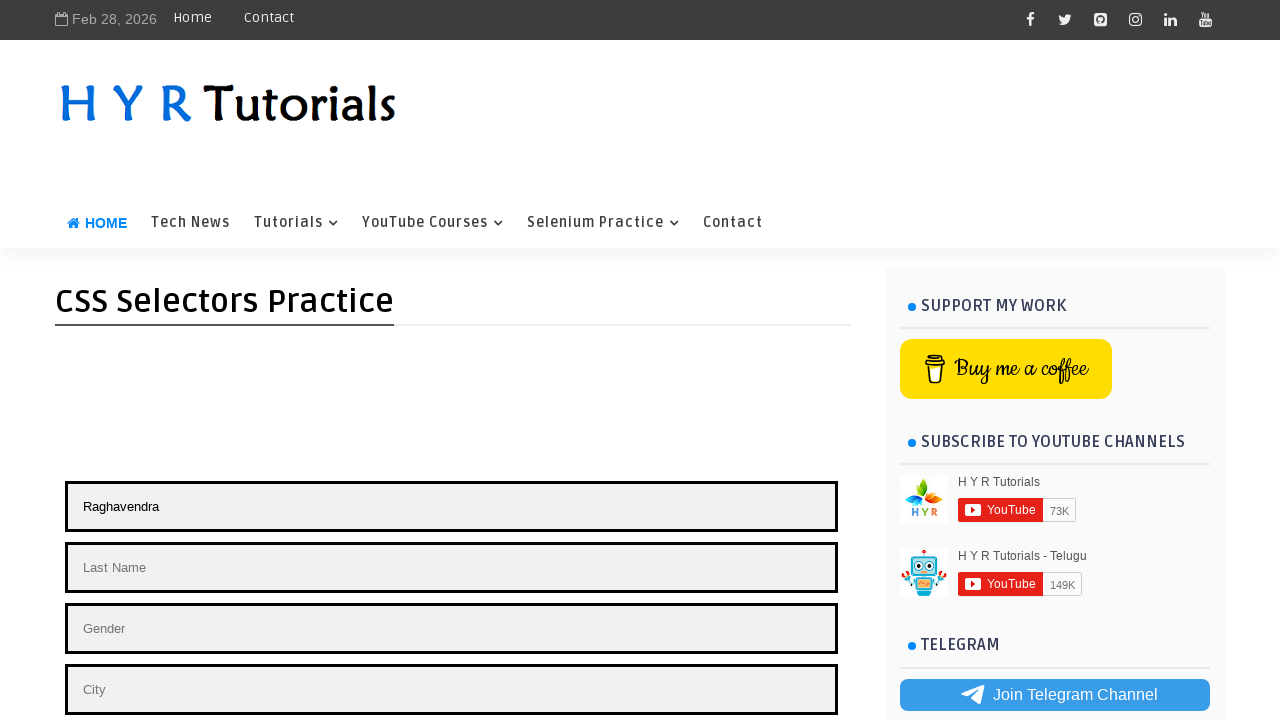

Filled Last Name field with 'kaki' using word-match selector on [placeholder~='Last']
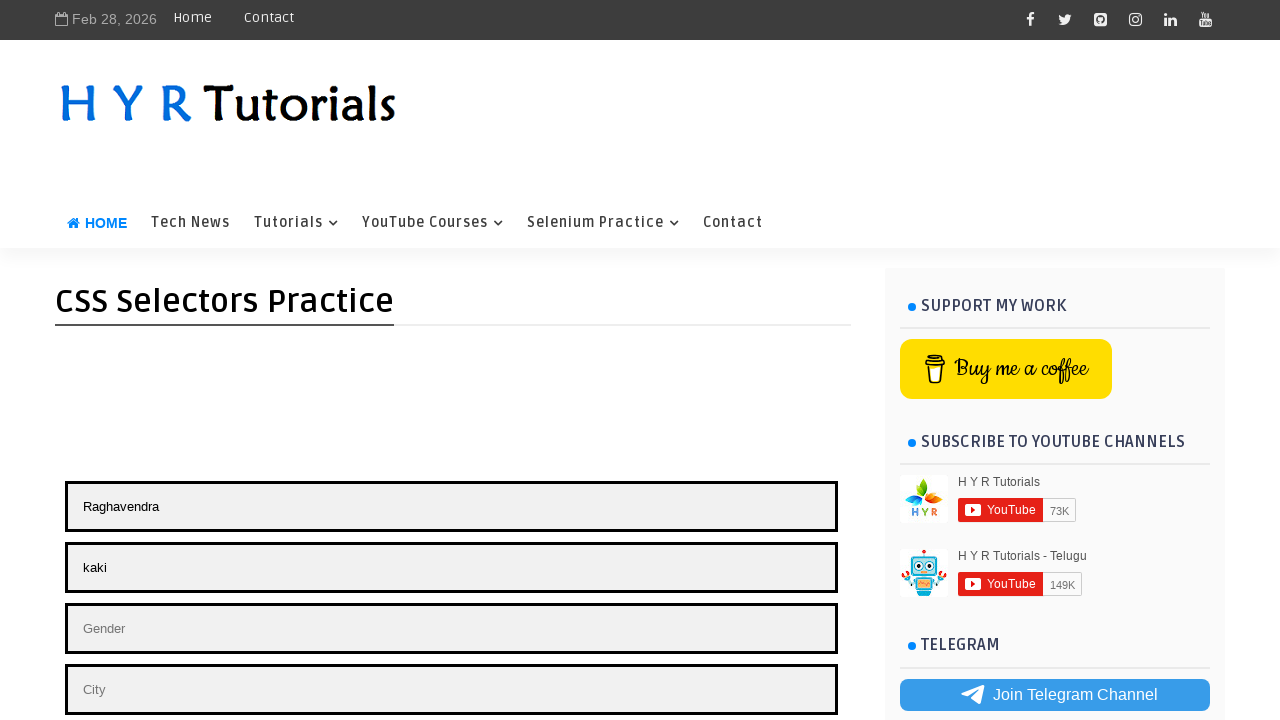

Filled Gender field with 'male' using substring-match selector on [placeholder*='Gen']
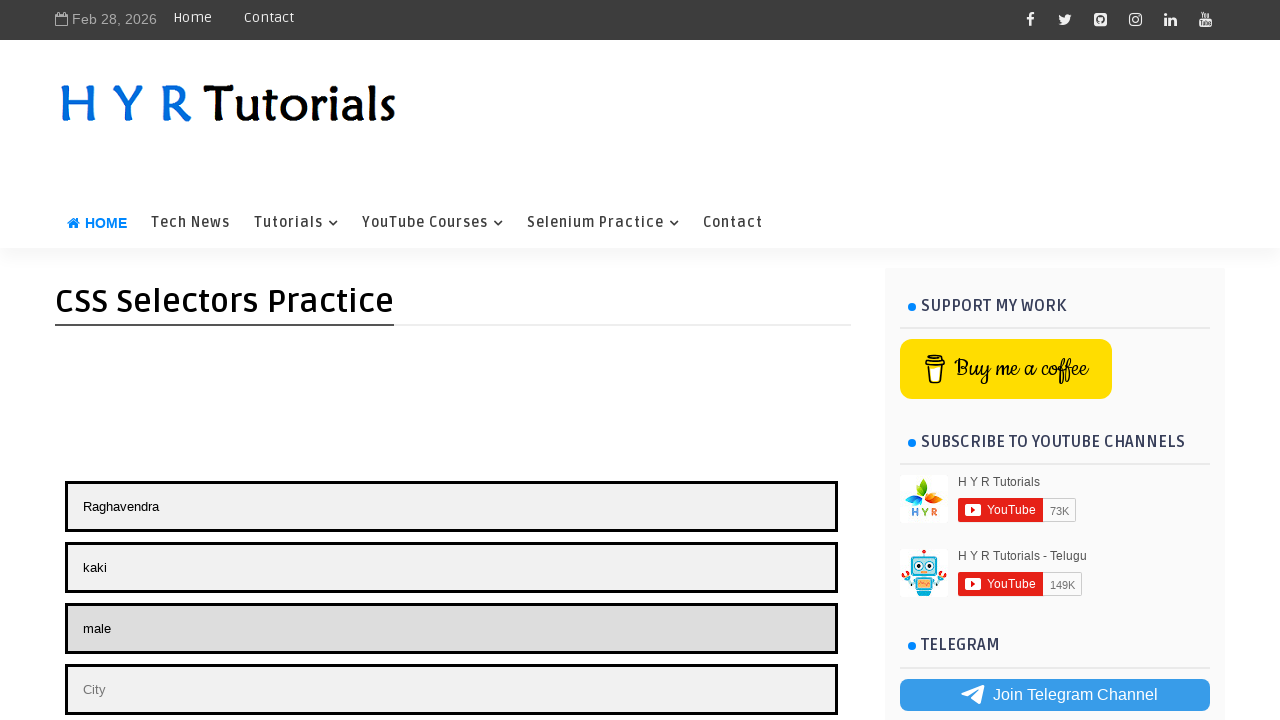

Verified element with class starting with 'my test' and hyphen is visible
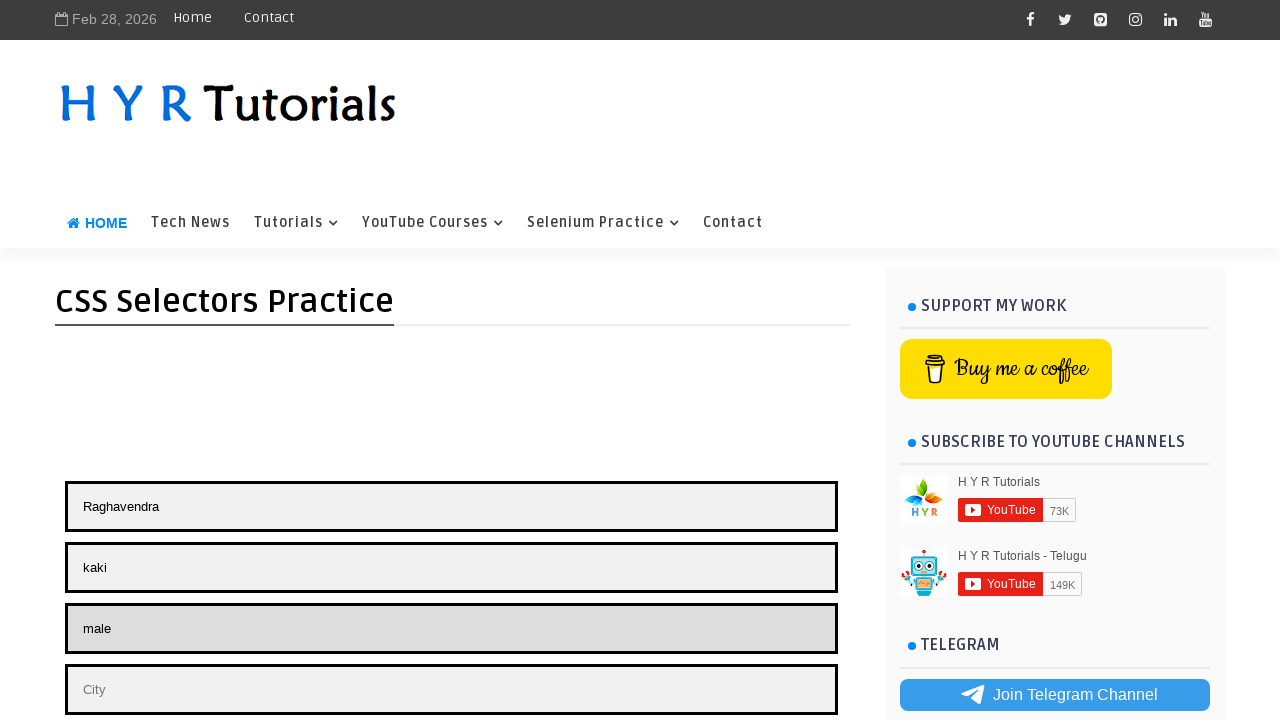

Verified element with class starting with 'my test c' is visible
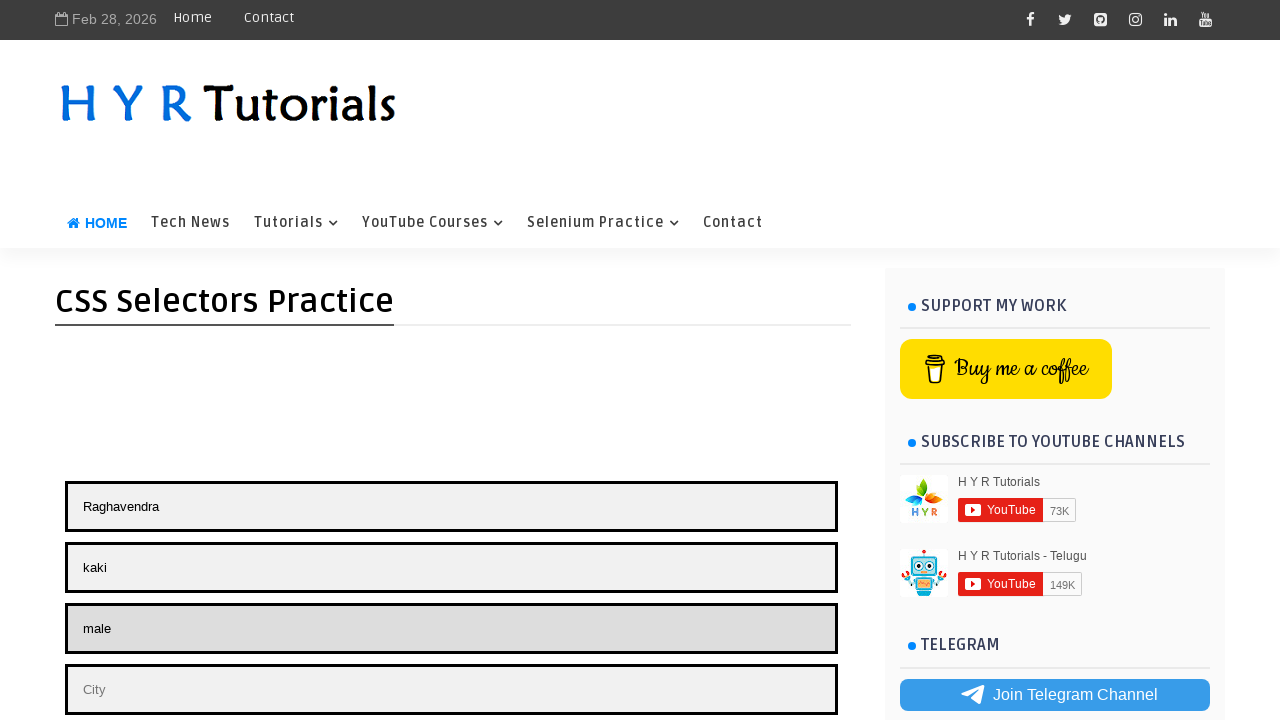

Verified element with class ending with 'ext' is visible
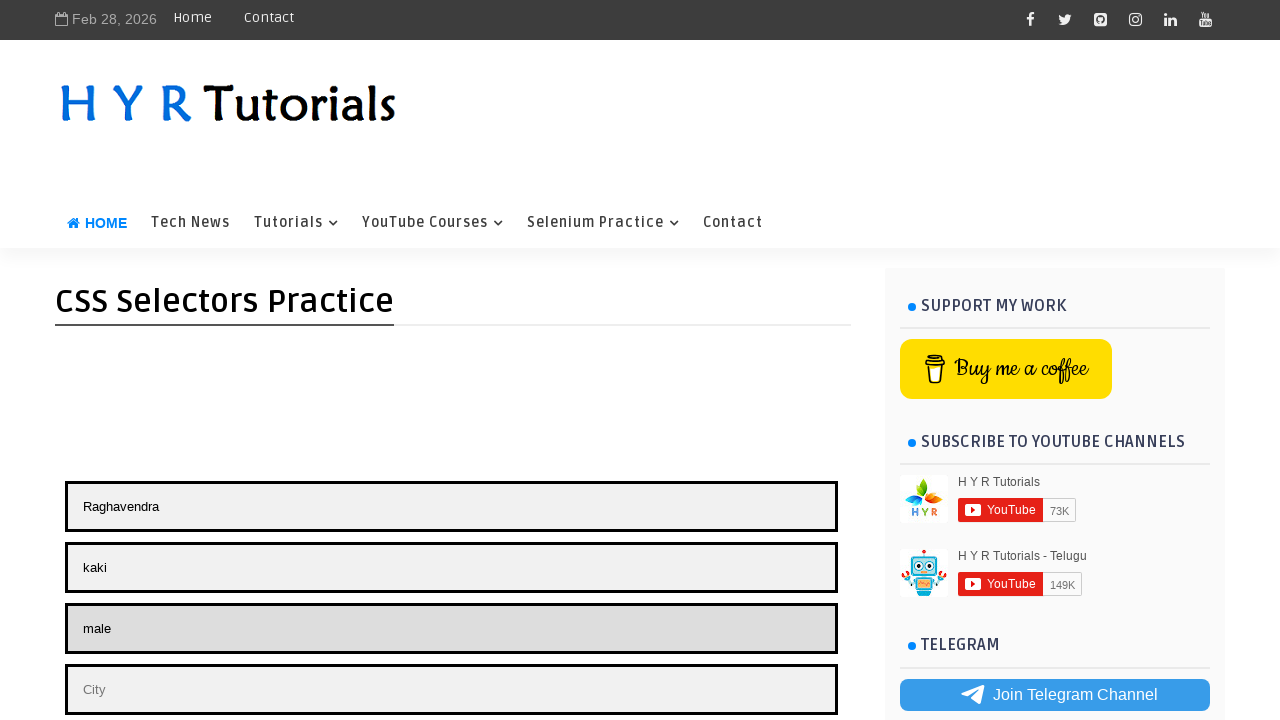

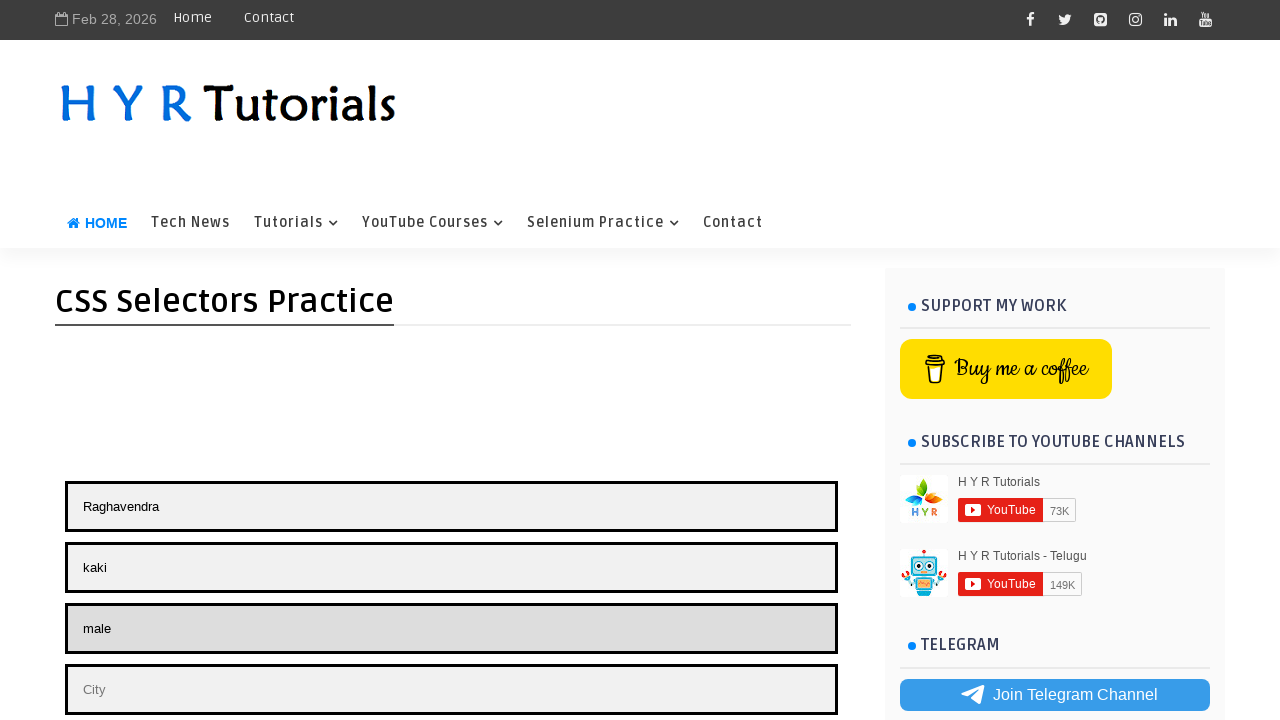